Tests clicking the edit and delete links for each row in the table on the challenging DOM page

Starting URL: https://the-internet.herokuapp.com/challenging_dom

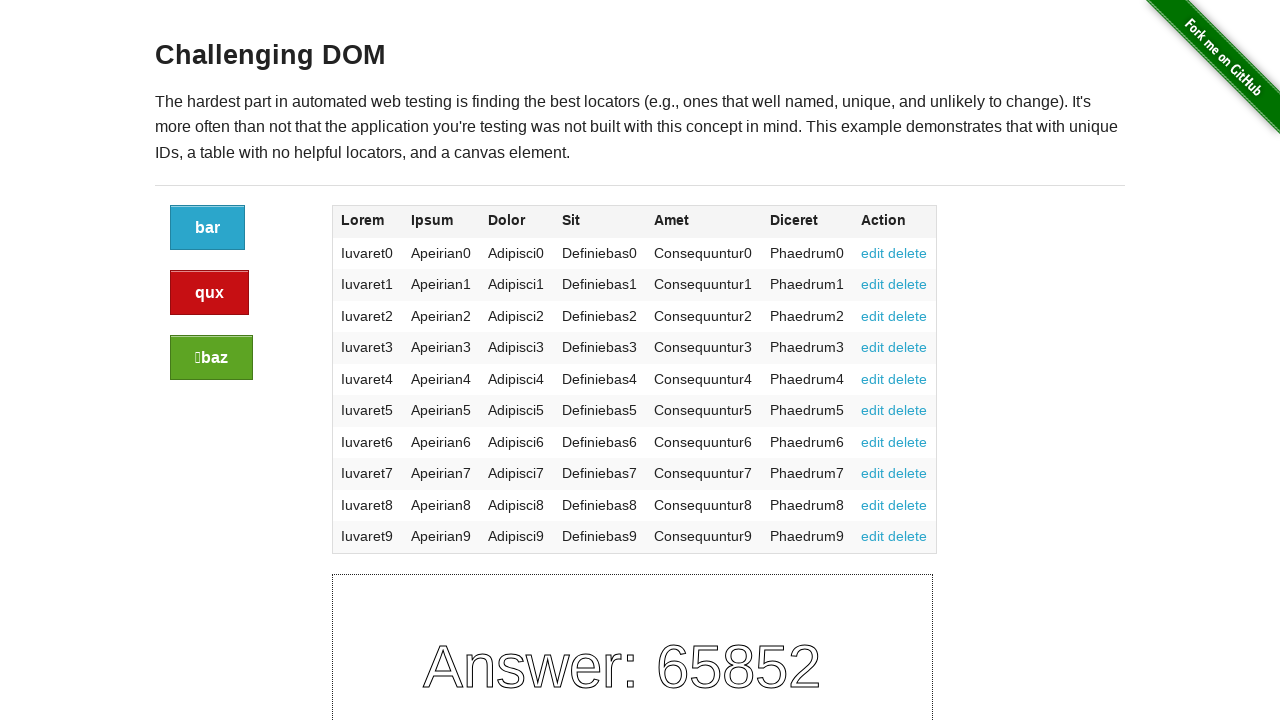

Clicked edit link for row 1 at (873, 253) on tr:nth-child(1) a:nth-child(1)
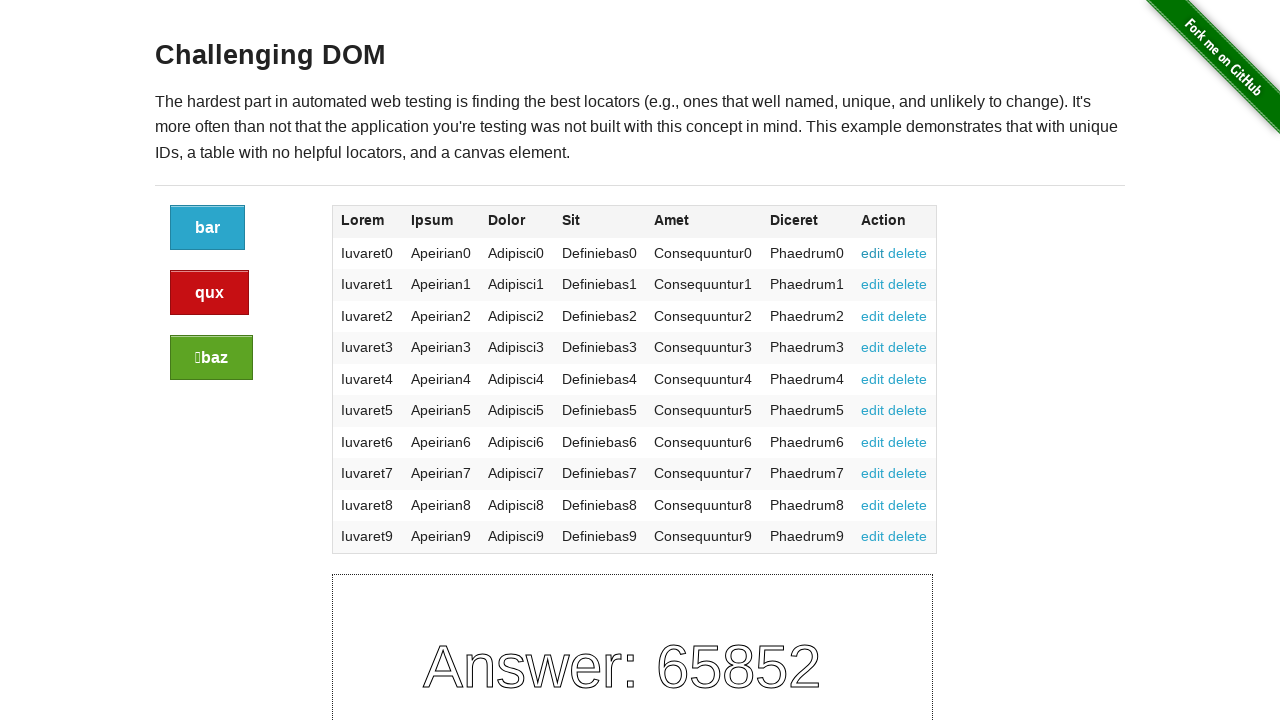

Clicked delete link for row 1 at (908, 253) on tr:nth-child(1) a:nth-child(2)
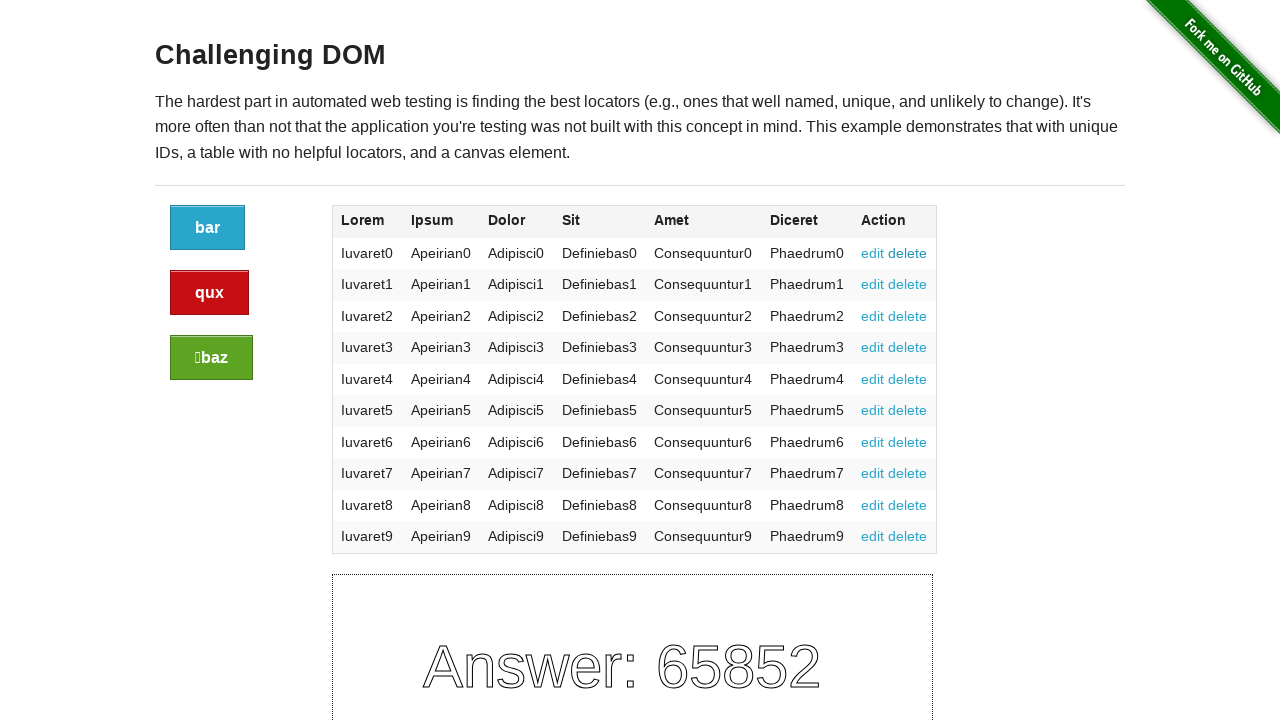

Clicked edit link for row 2 at (873, 284) on tr:nth-child(2) a:nth-child(1)
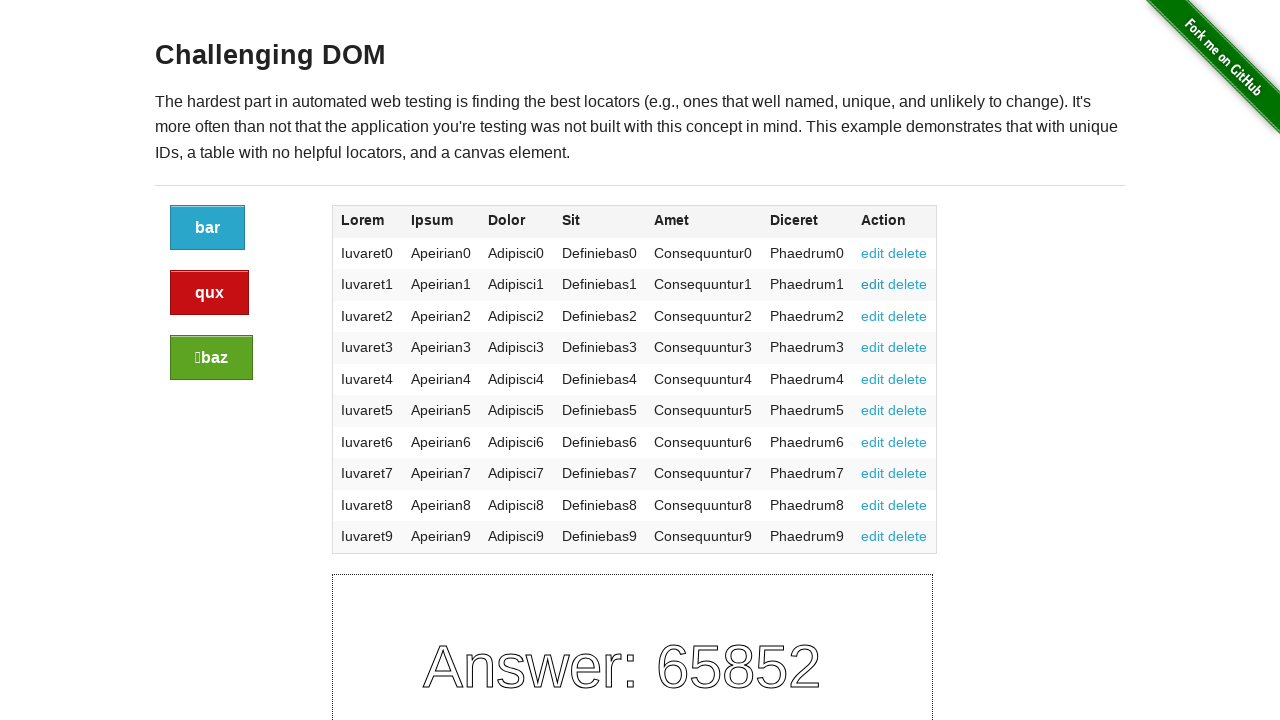

Clicked delete link for row 2 at (908, 284) on tr:nth-child(2) a:nth-child(2)
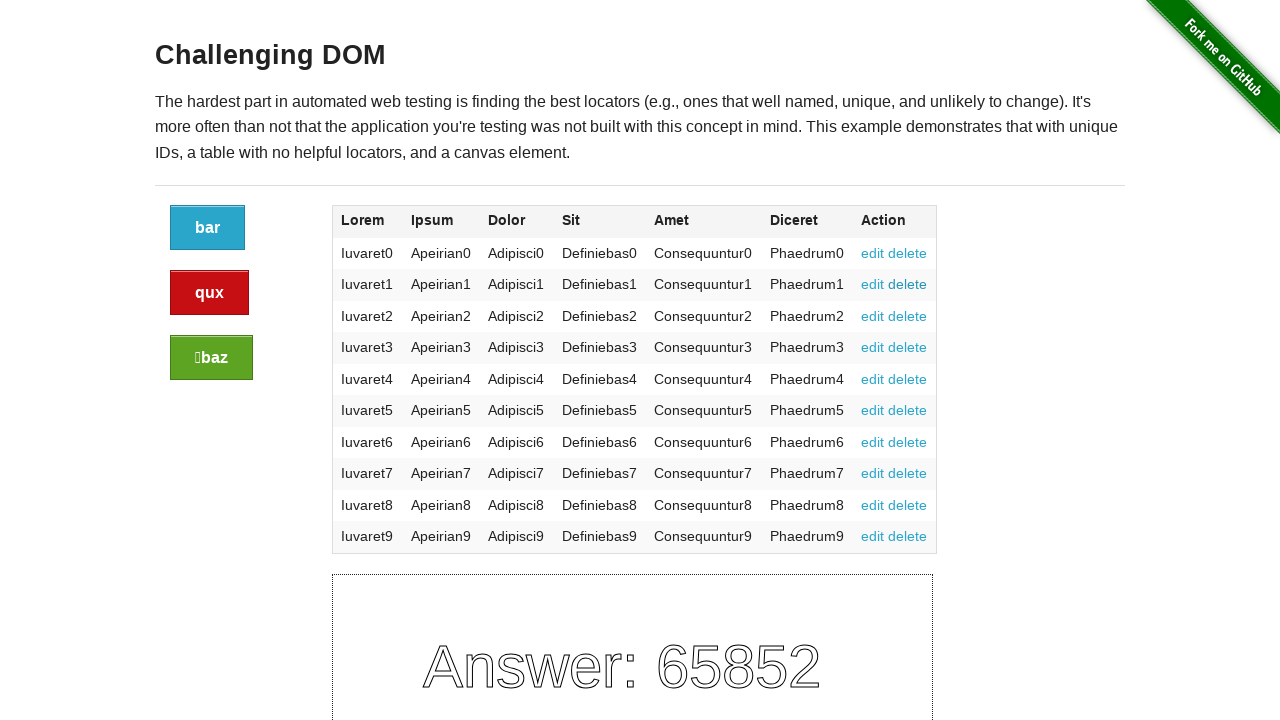

Clicked edit link for row 3 at (873, 316) on tr:nth-child(3) a:nth-child(1)
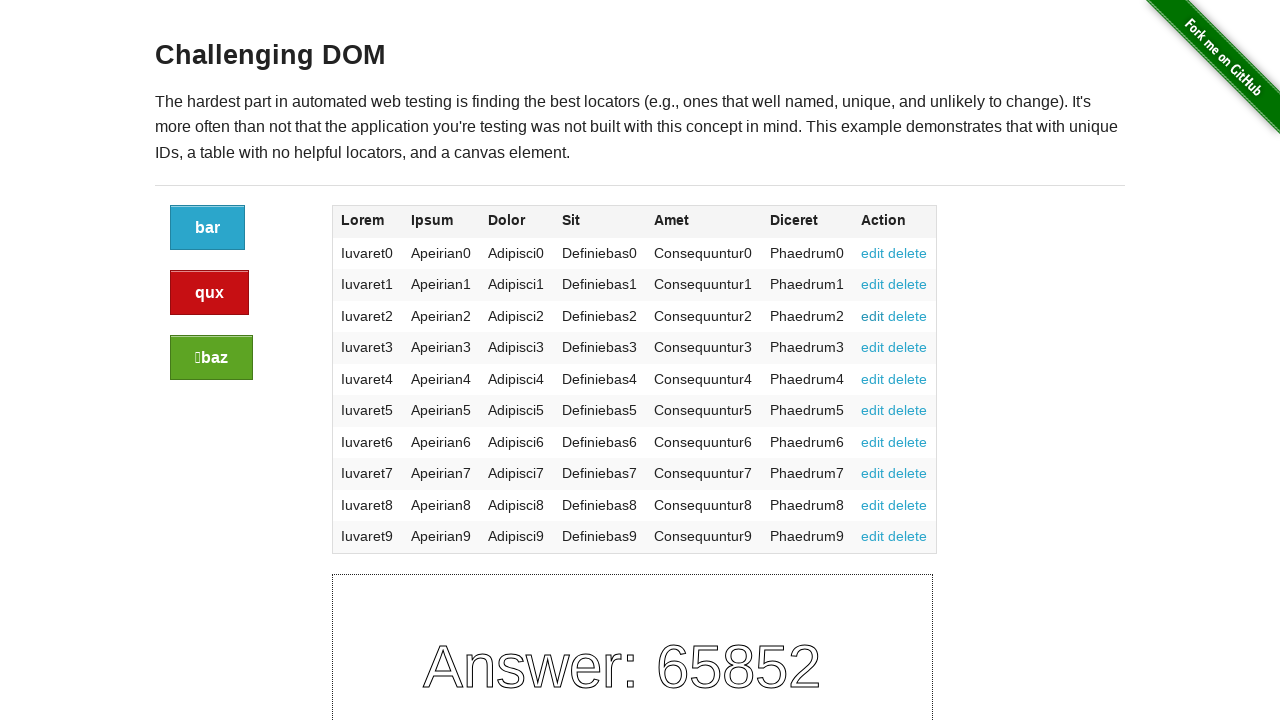

Clicked delete link for row 3 at (908, 316) on tr:nth-child(3) a:nth-child(2)
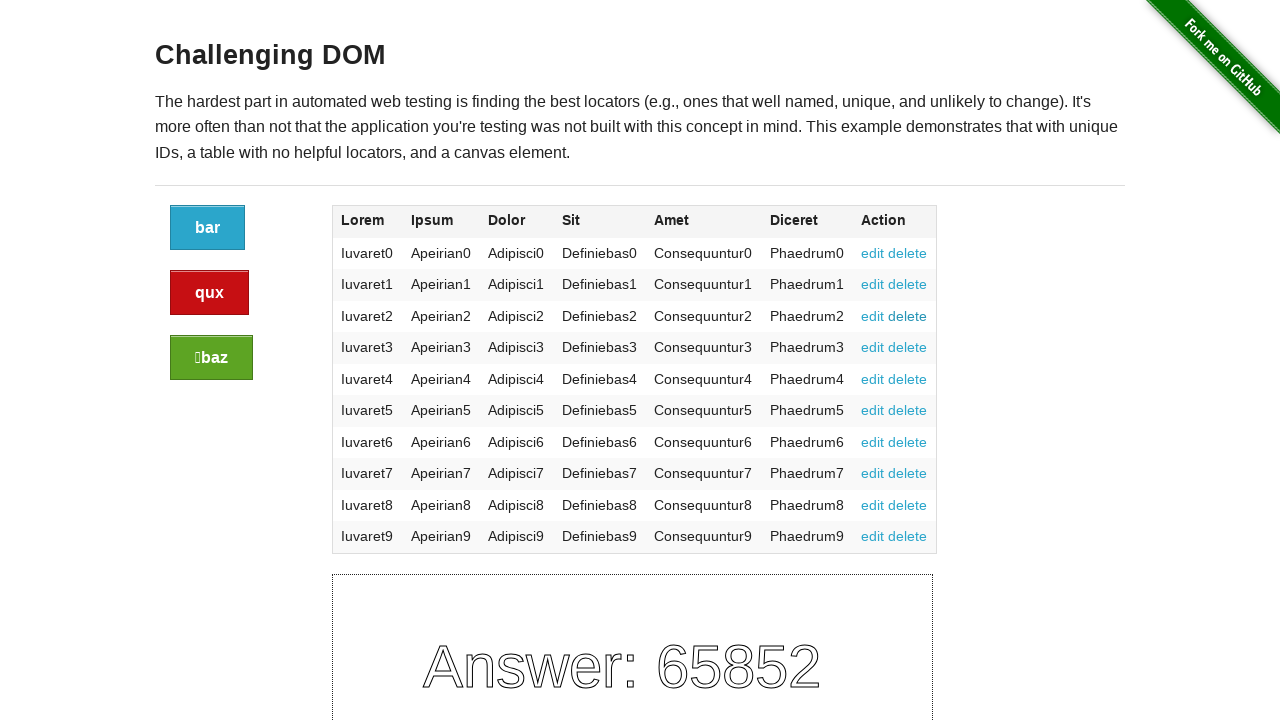

Clicked edit link for row 4 at (873, 347) on tr:nth-child(4) a:nth-child(1)
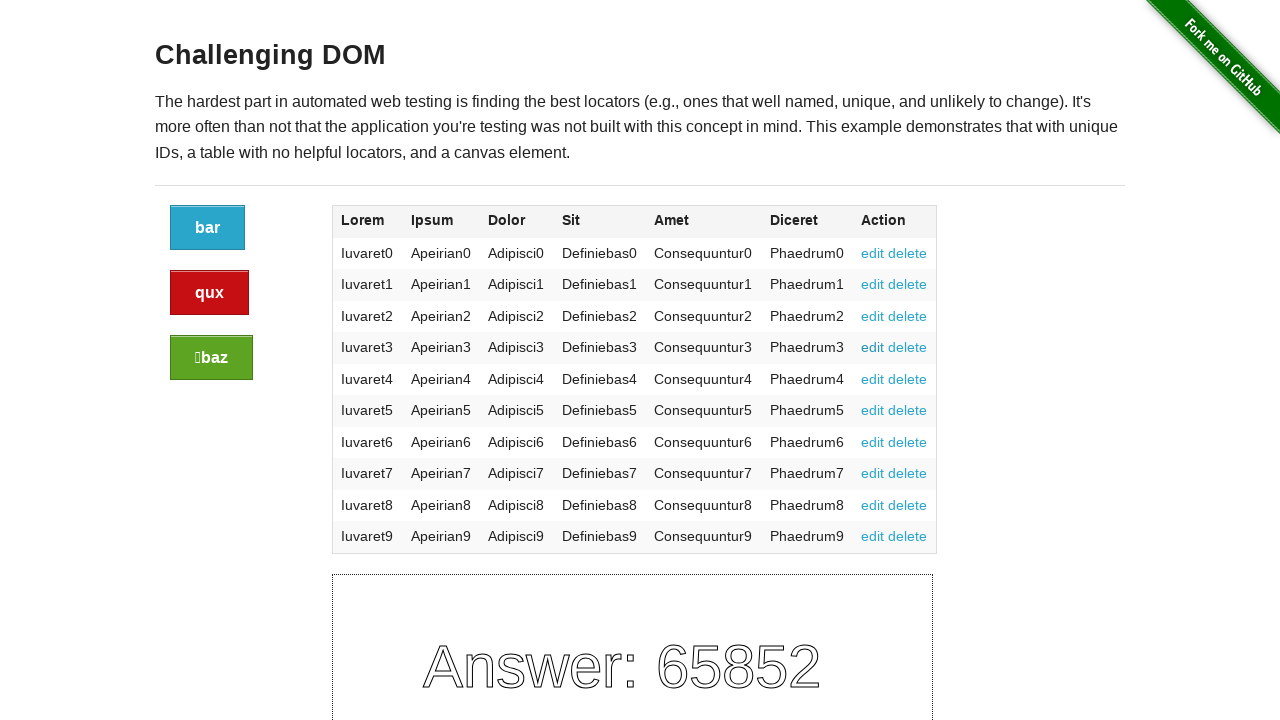

Clicked delete link for row 4 at (908, 347) on tr:nth-child(4) a:nth-child(2)
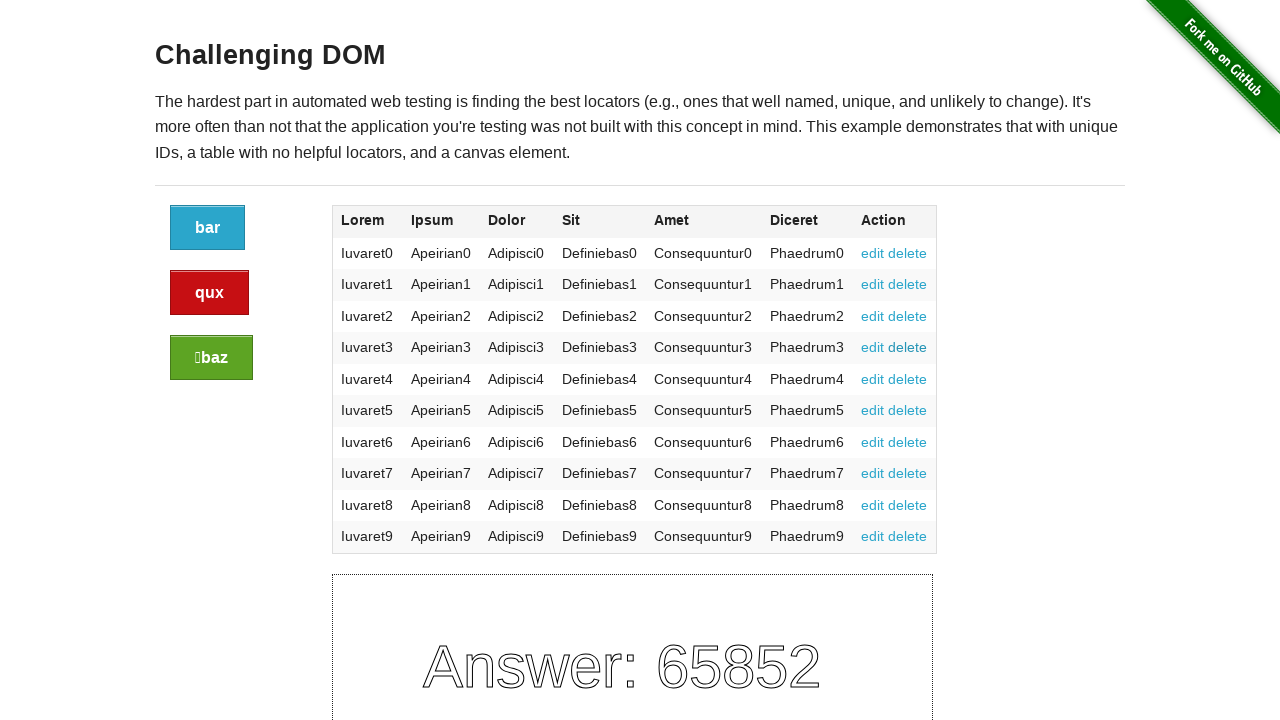

Clicked edit link for row 5 at (873, 379) on tr:nth-child(5) a:nth-child(1)
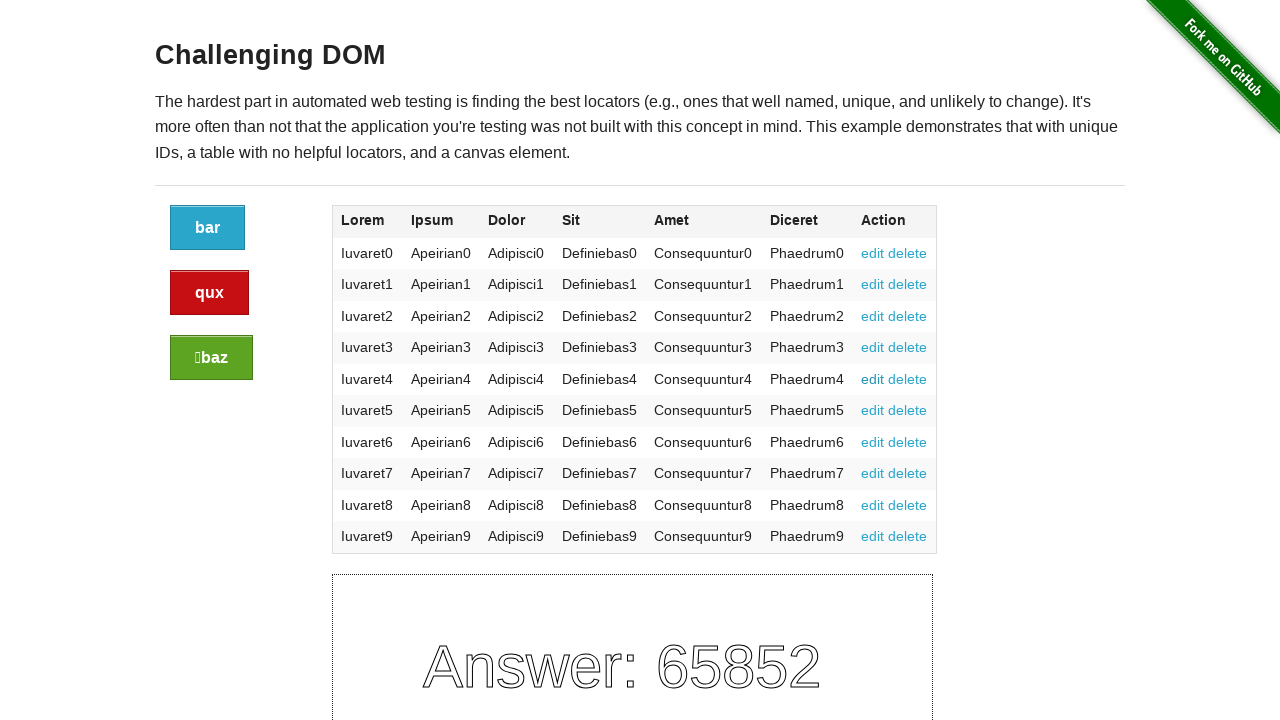

Clicked delete link for row 5 at (908, 379) on tr:nth-child(5) a:nth-child(2)
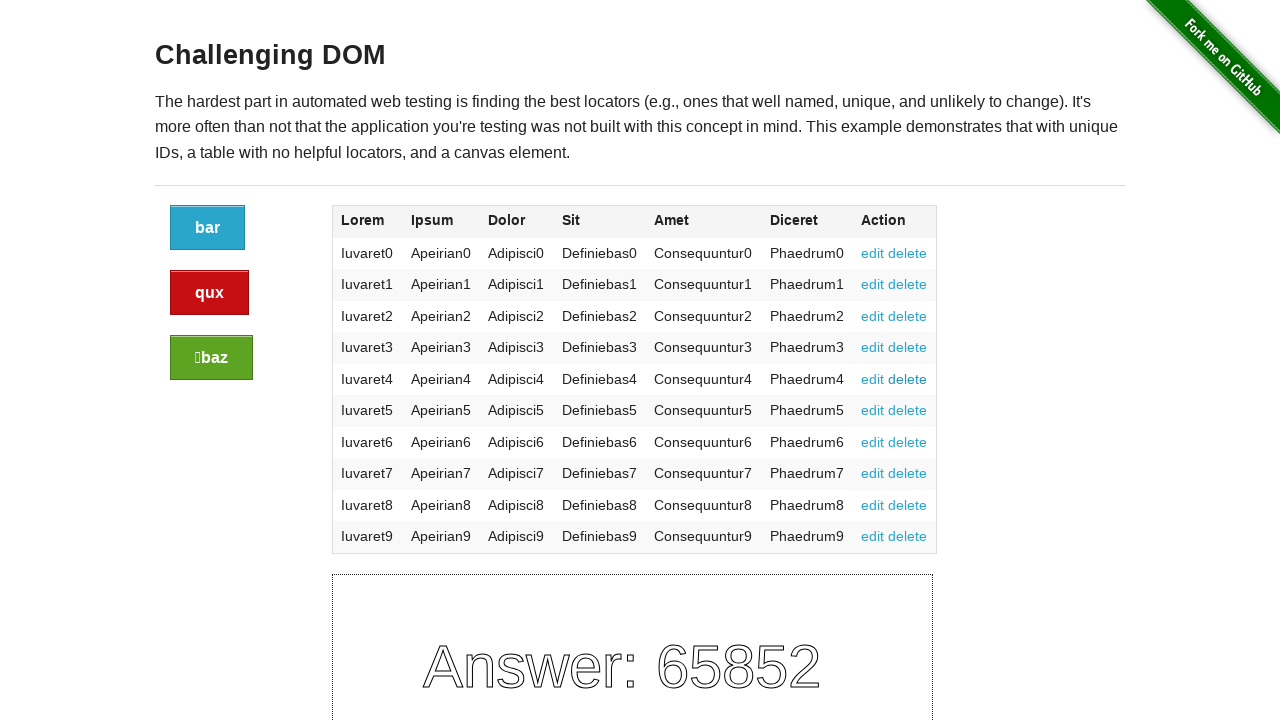

Clicked edit link for row 6 at (873, 410) on tr:nth-child(6) a:nth-child(1)
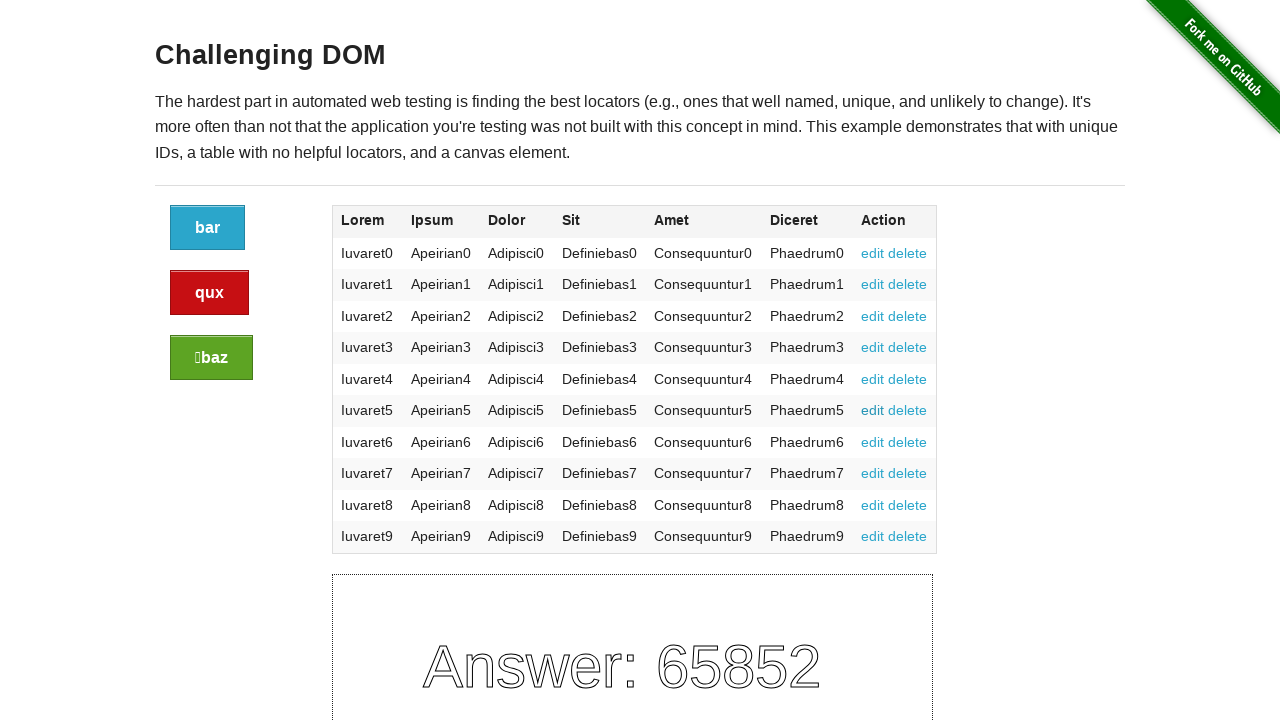

Clicked delete link for row 6 at (908, 410) on tr:nth-child(6) a:nth-child(2)
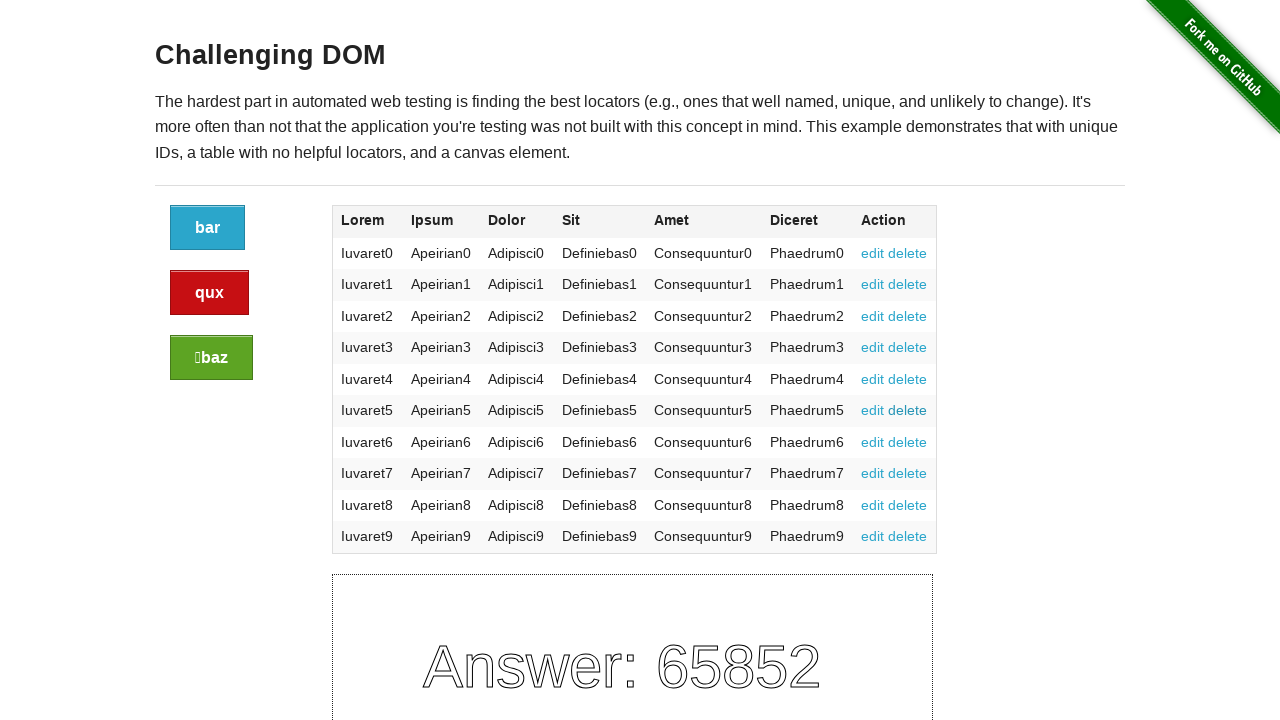

Clicked edit link for row 7 at (873, 442) on tr:nth-child(7) a:nth-child(1)
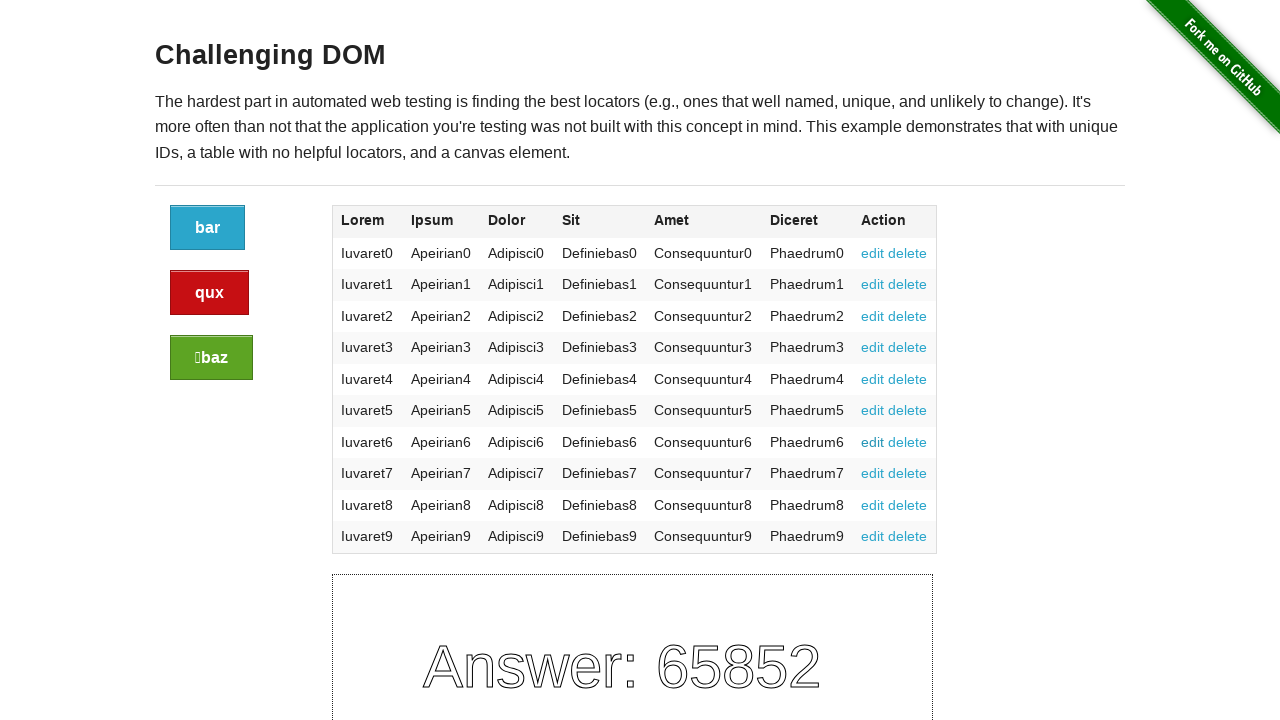

Clicked delete link for row 7 at (908, 442) on tr:nth-child(7) a:nth-child(2)
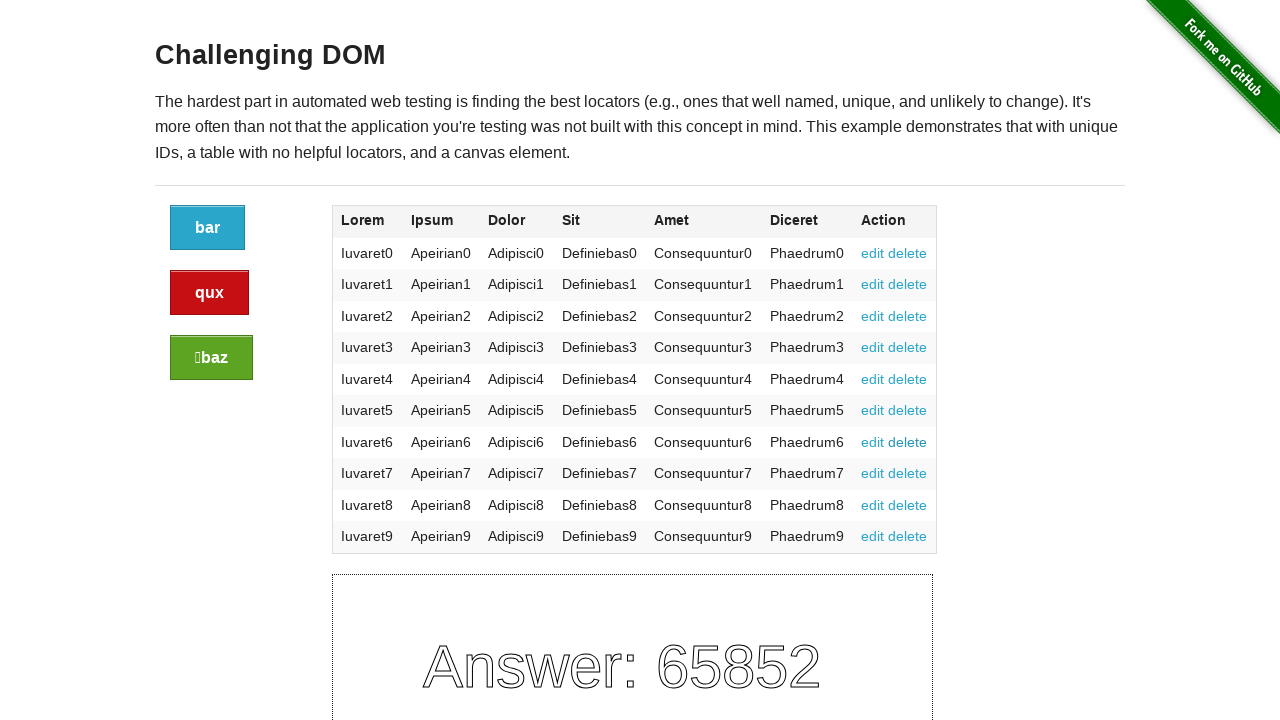

Clicked edit link for row 8 at (873, 473) on tr:nth-child(8) a:nth-child(1)
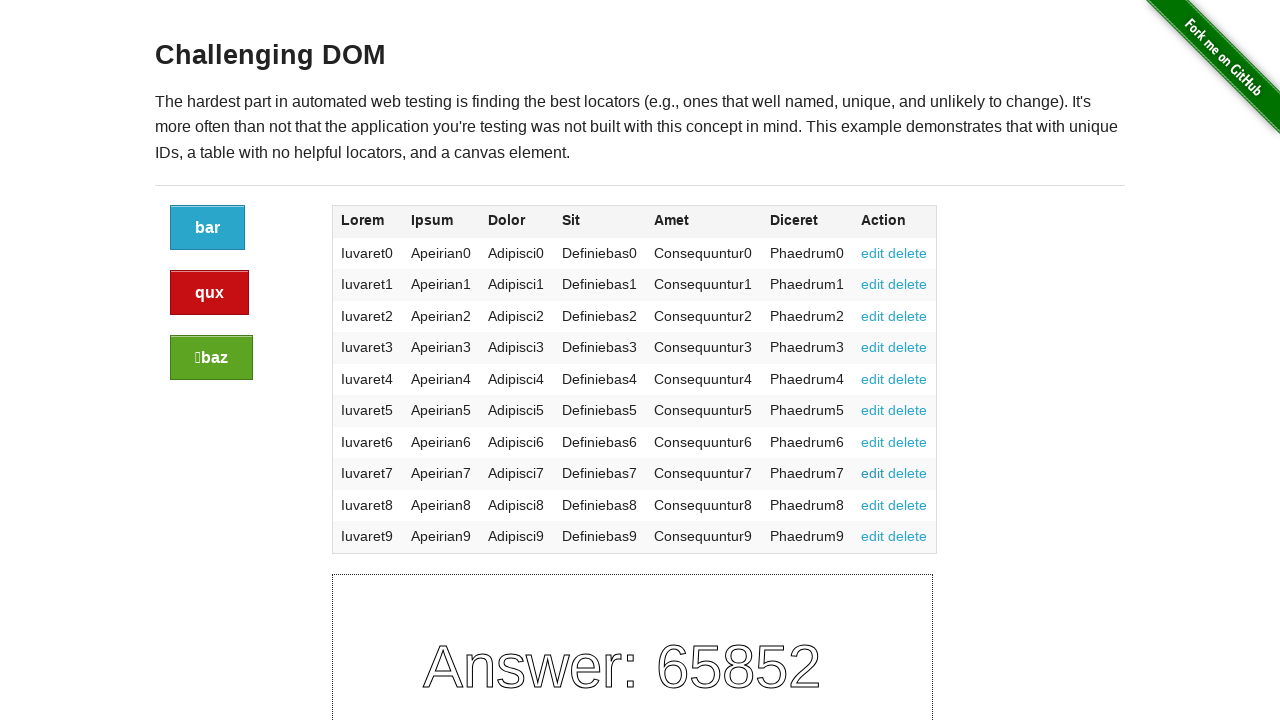

Clicked delete link for row 8 at (908, 473) on tr:nth-child(8) a:nth-child(2)
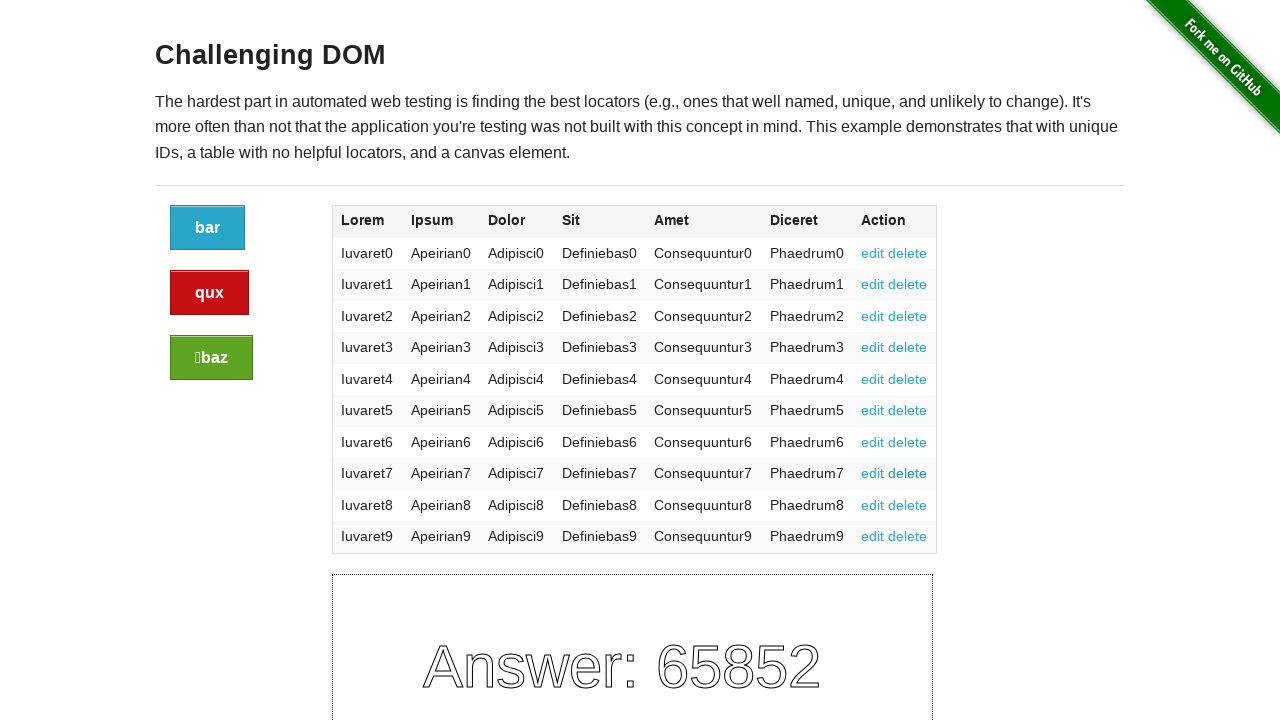

Clicked edit link for row 9 at (873, 505) on tr:nth-child(9) a:nth-child(1)
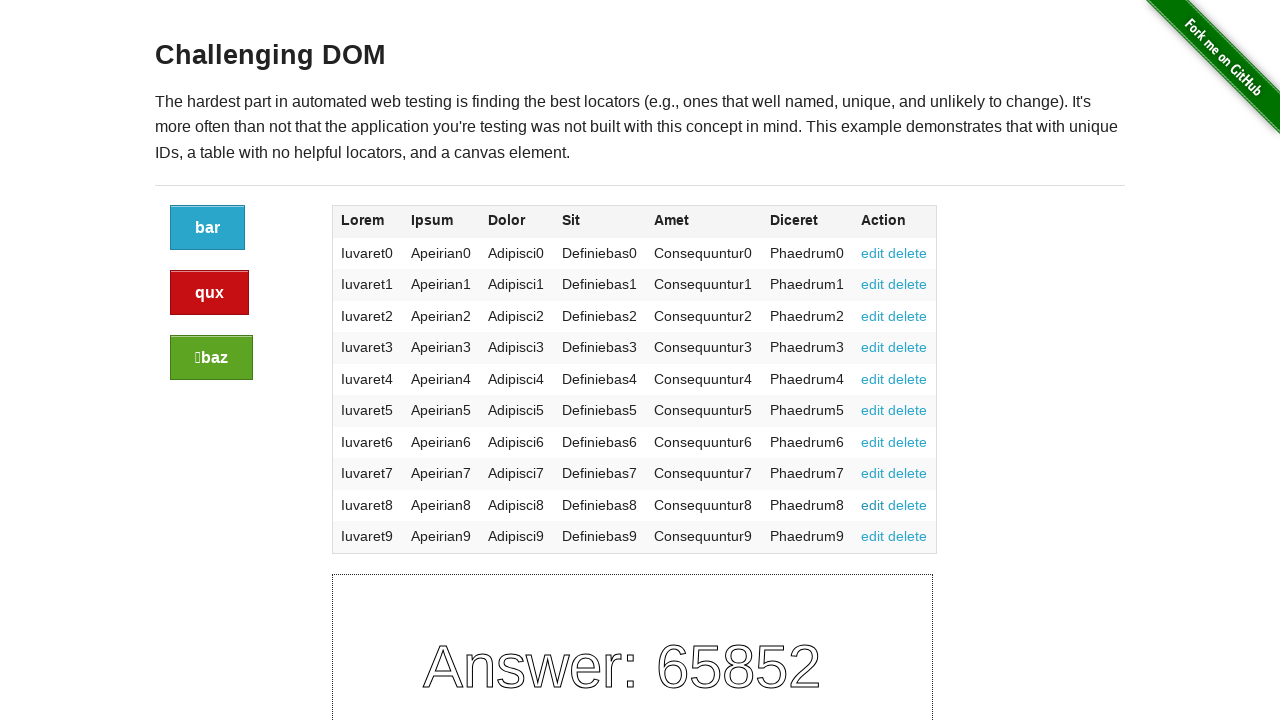

Clicked delete link for row 9 at (908, 505) on tr:nth-child(9) a:nth-child(2)
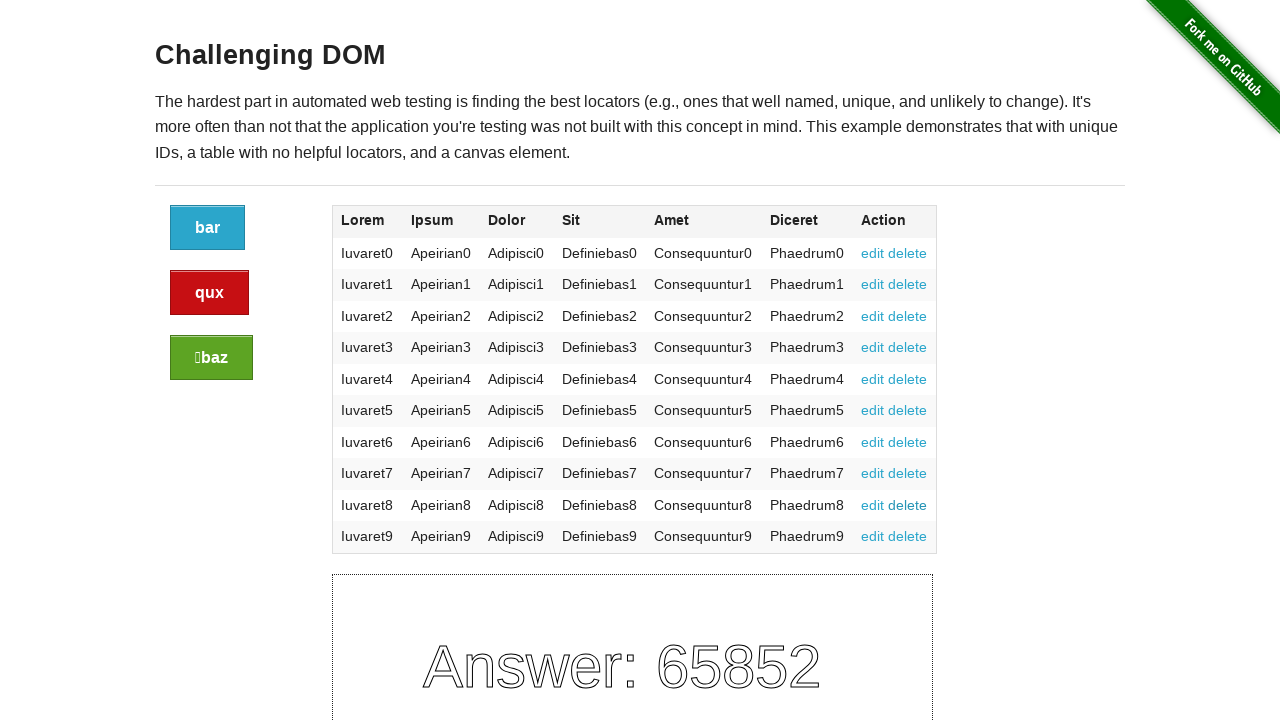

Clicked edit link for row 10 at (873, 536) on tr:nth-child(10) a:nth-child(1)
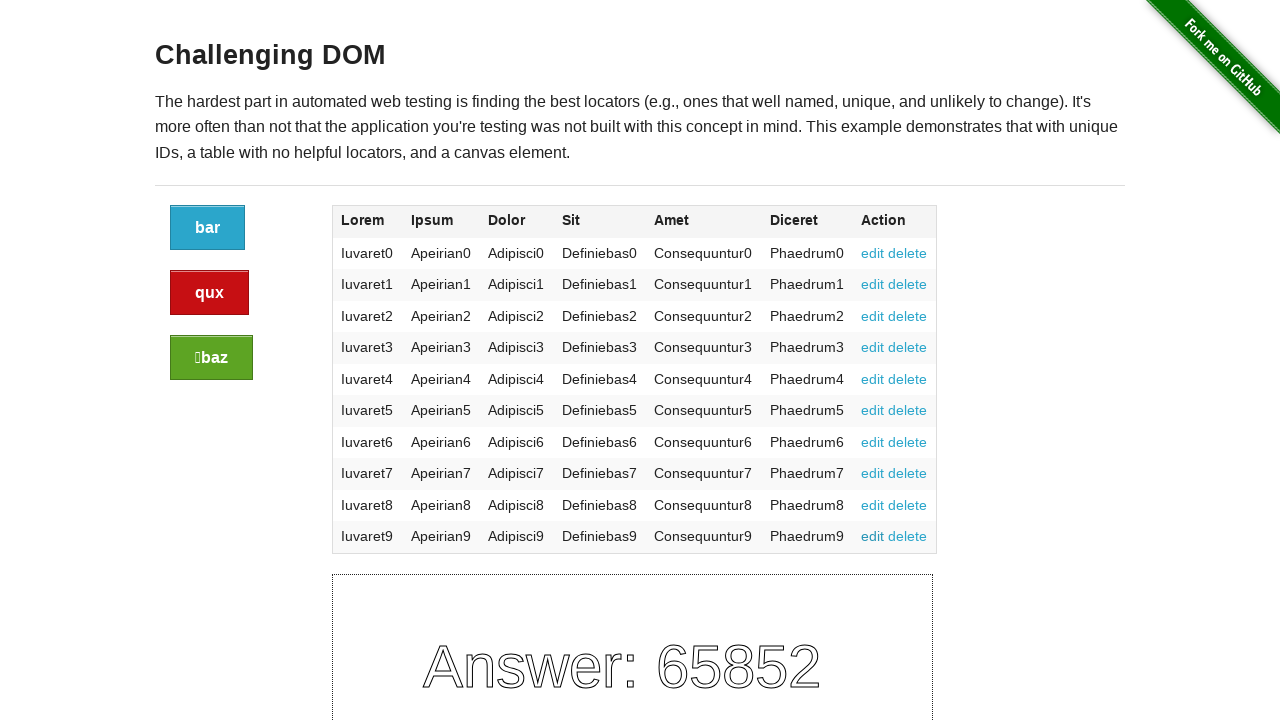

Clicked delete link for row 10 at (908, 536) on tr:nth-child(10) a:nth-child(2)
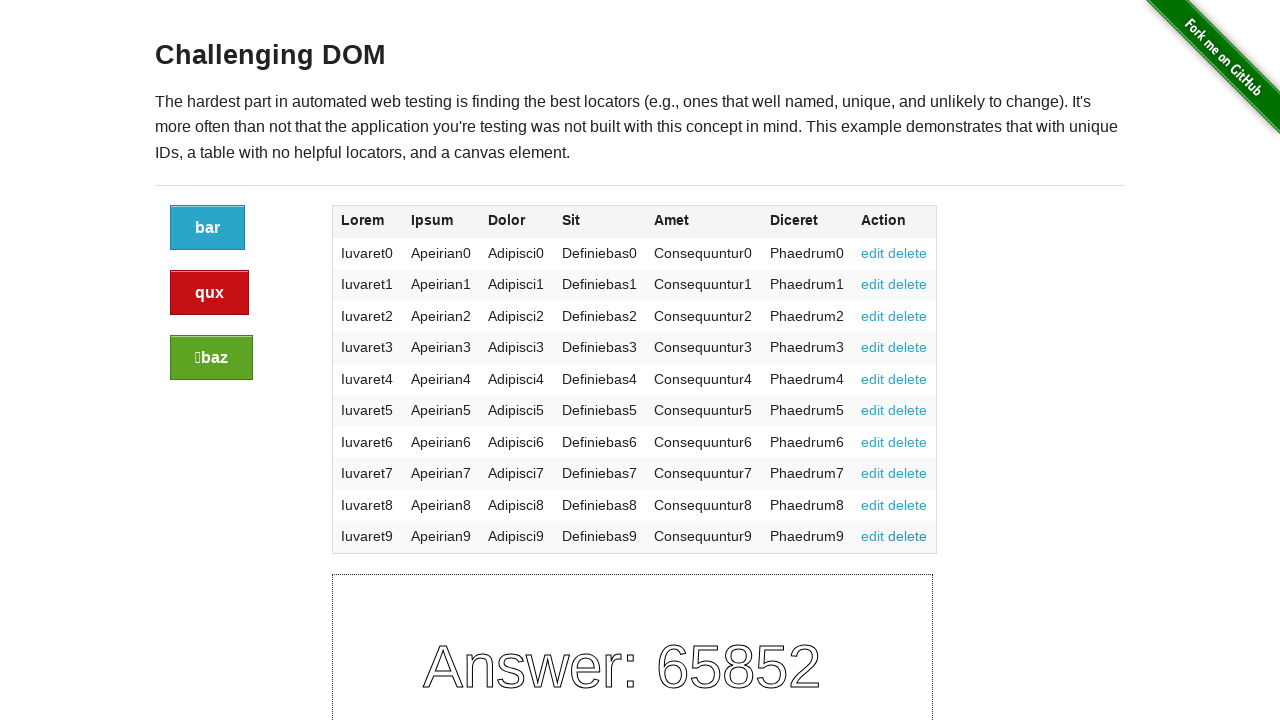

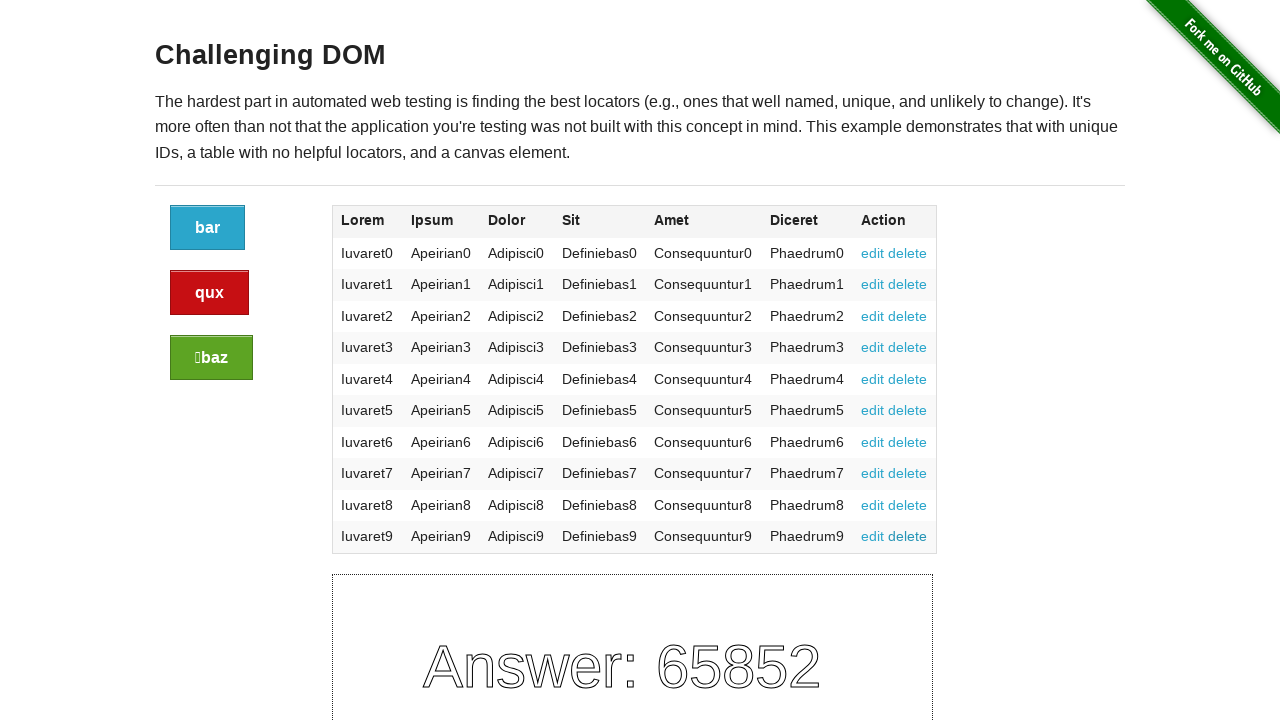